Types a new password and submits the form

Starting URL: http://www.eviltester.com/selenium/basic_html_form.html

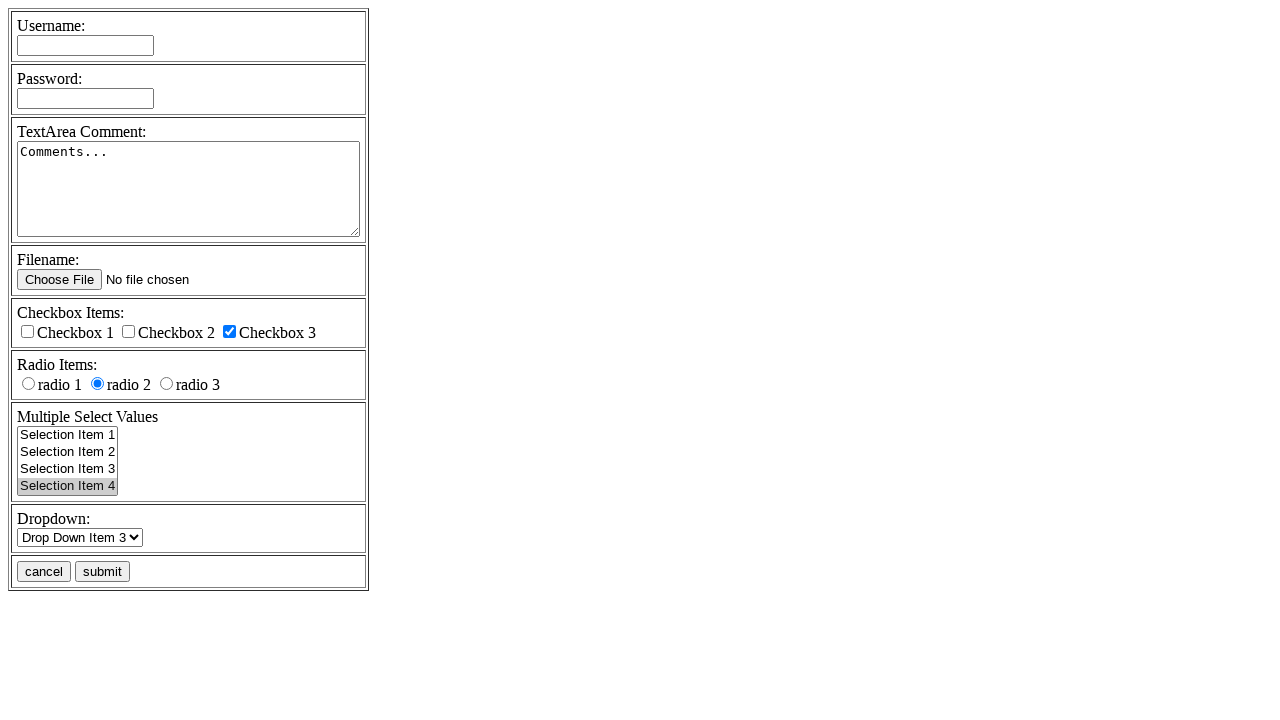

Filled password field with 'myPassword' on input[name='password']
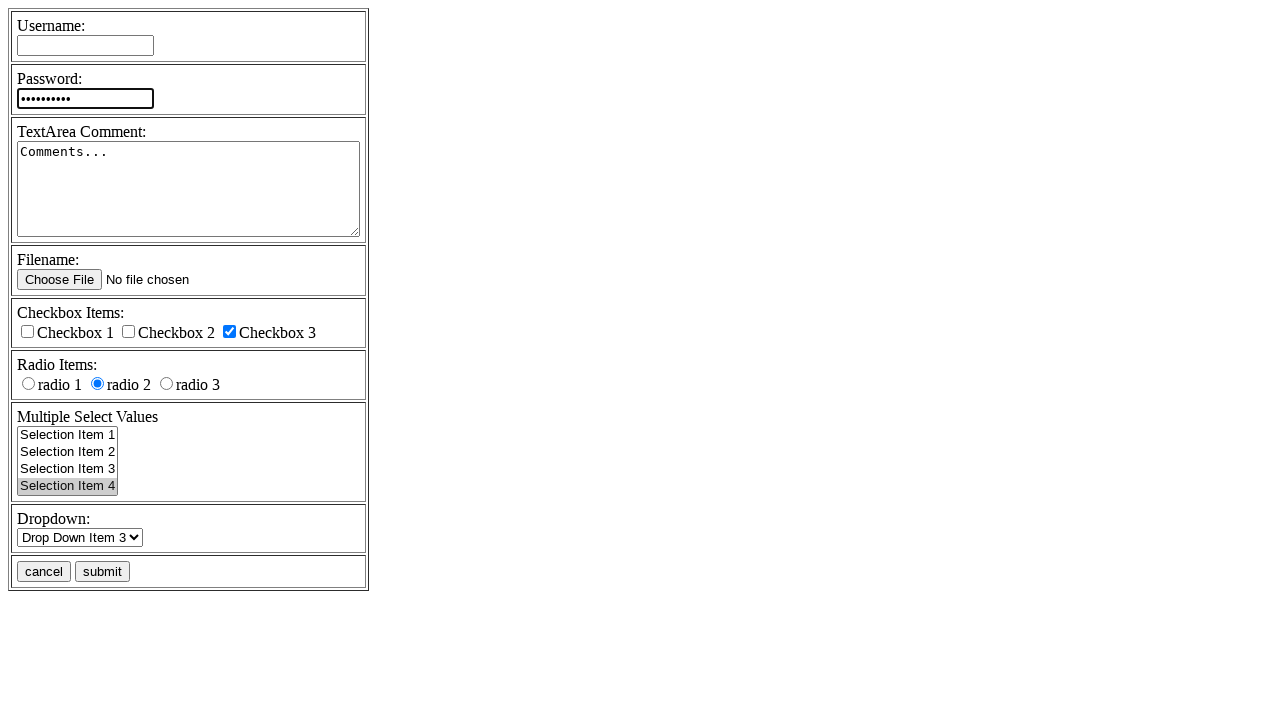

Clicked submit button to submit the form at (102, 572) on input[name='submitbutton'][value='submit']
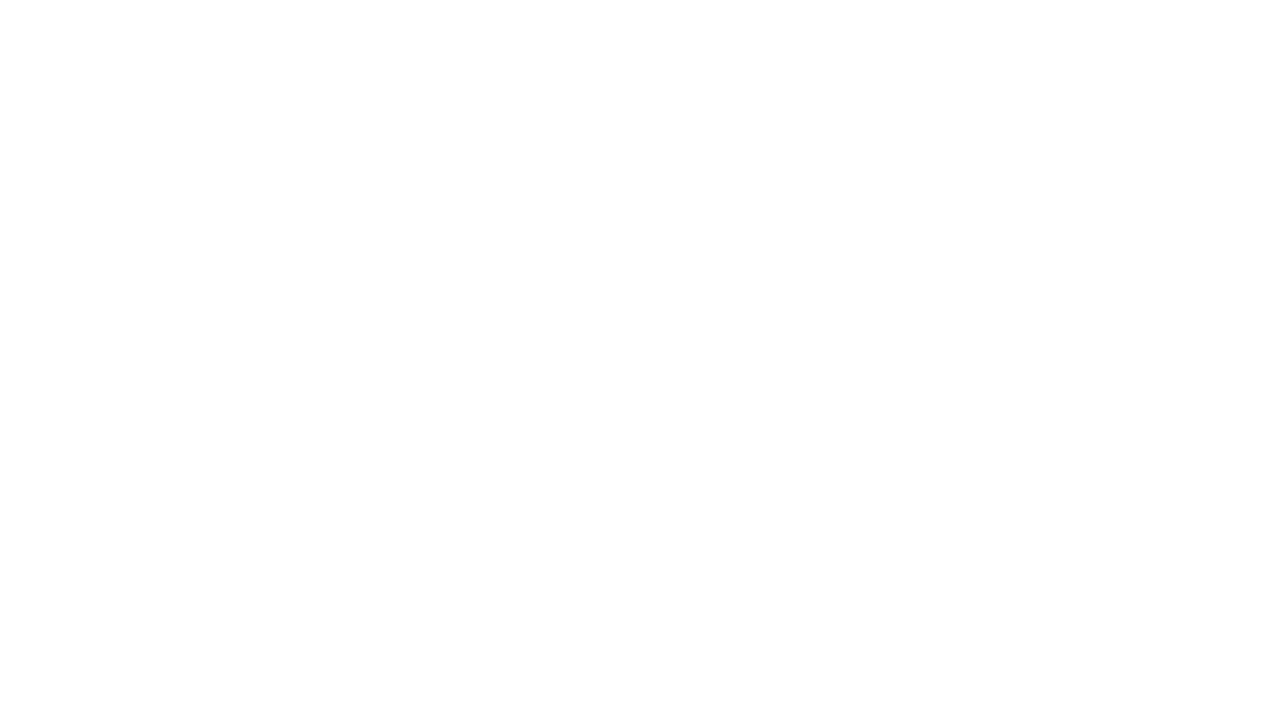

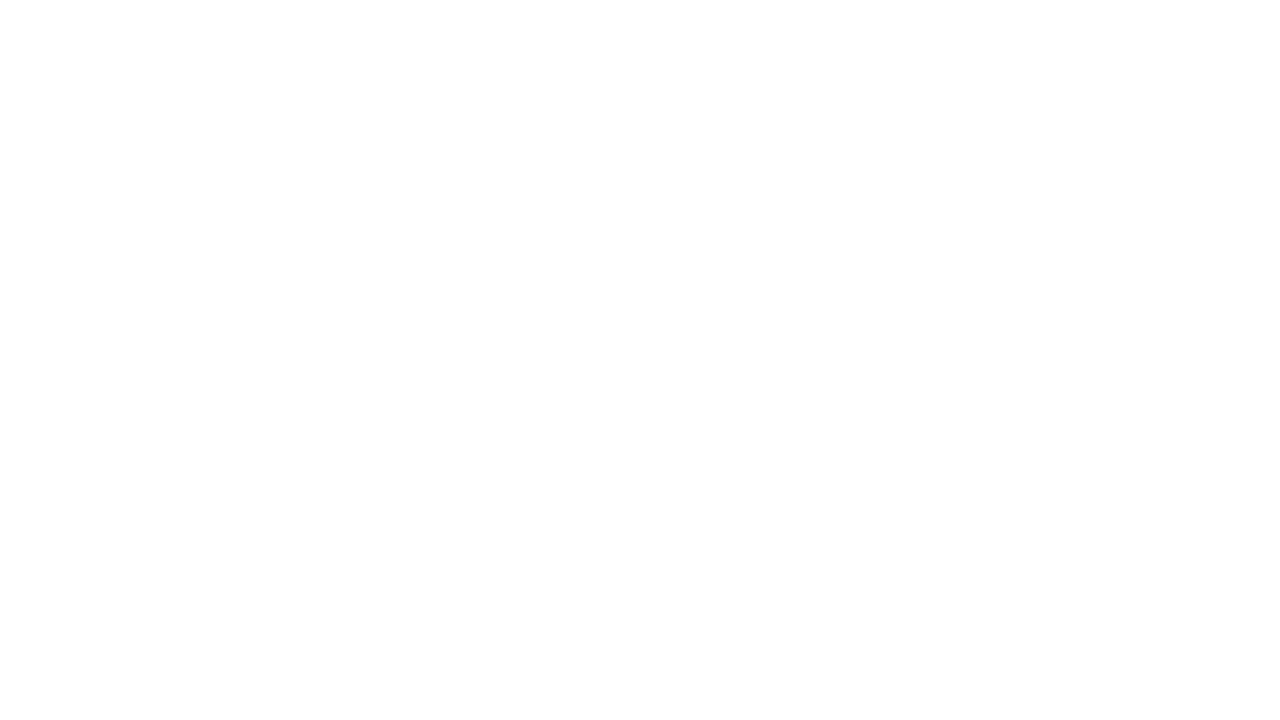